Tests navigation to the cart page by clicking the cart icon after adding an item

Starting URL: https://bookbox.ch/

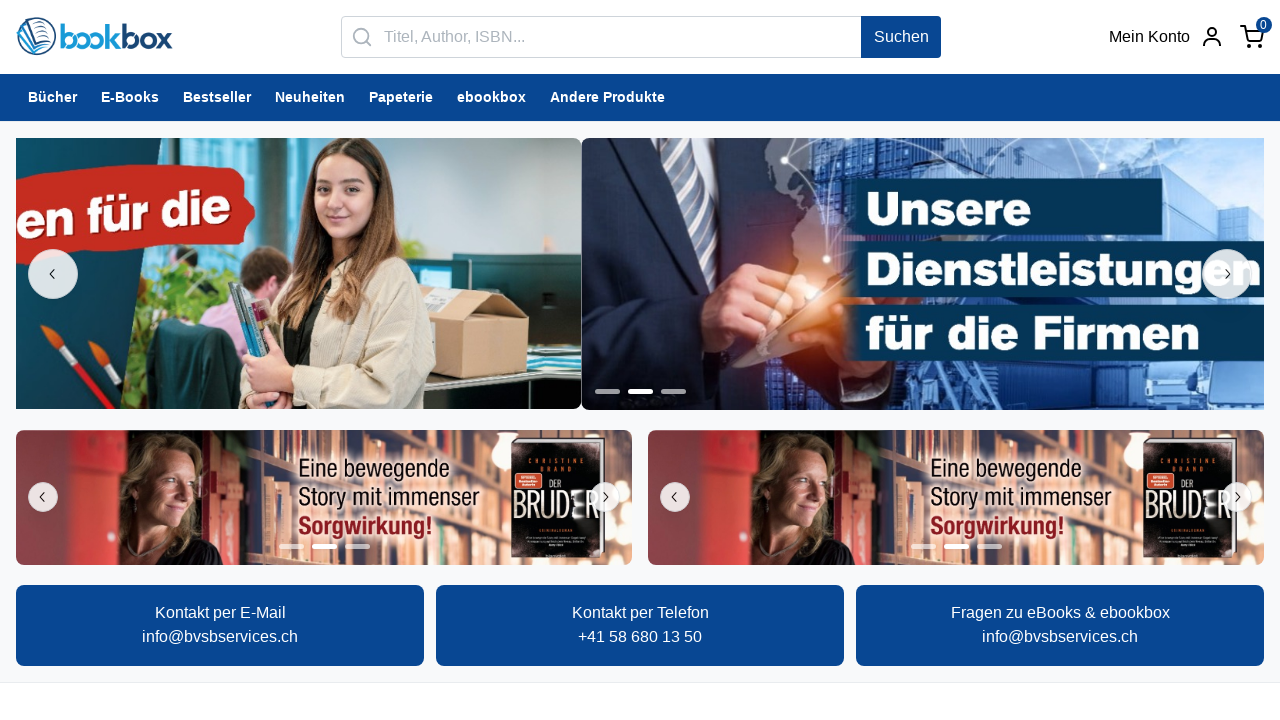

Clicked on 'Bücher' category at (640, 360) on div >> internal:has-text="B\u00fccher"i >> nth=0
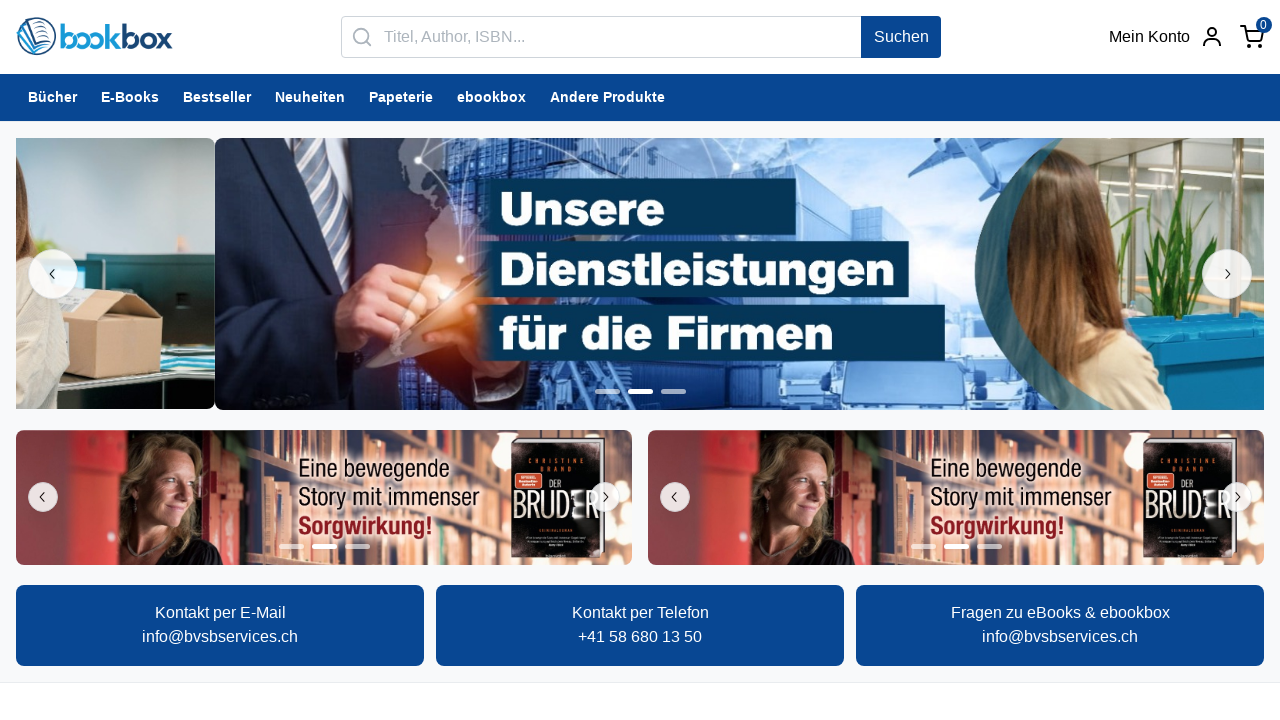

Waited 1000ms for category to load
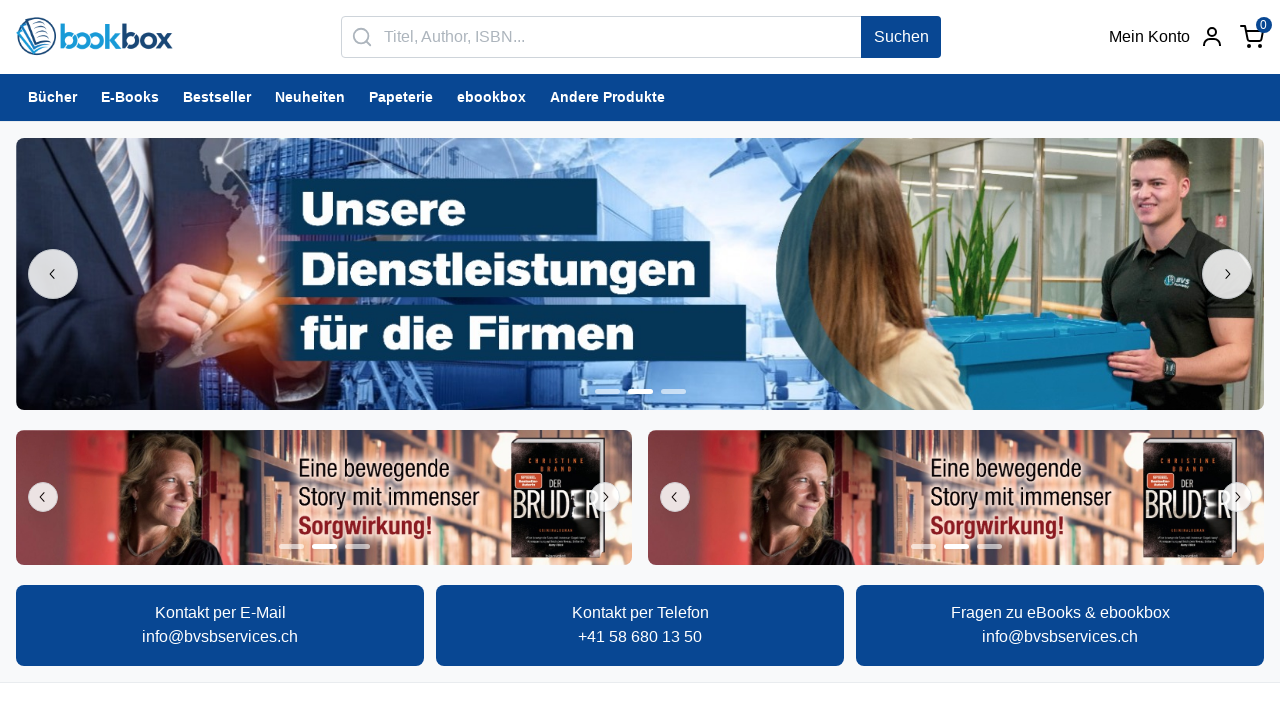

Clicked 'Add to cart' button on first product at (53, 274) on div:nth-child(3) > .mantine-UnstyledButton-root >> nth=0
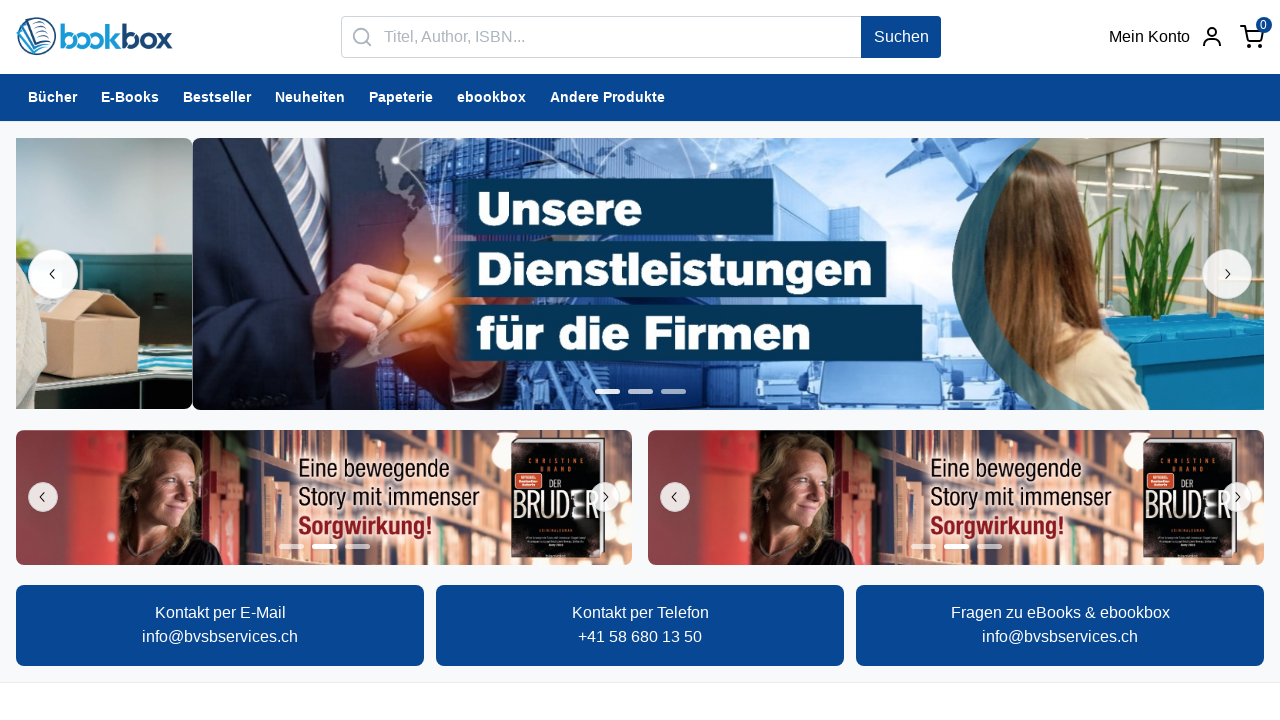

Waited 1000ms for item to be added to cart
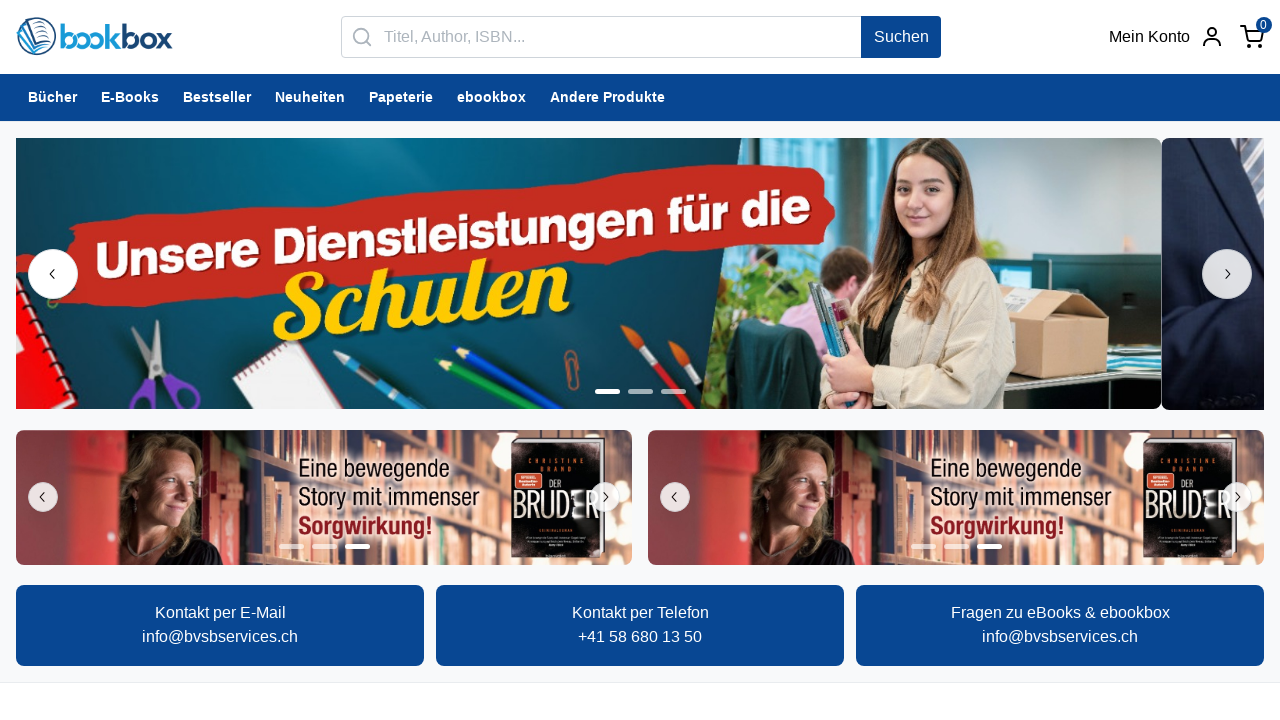

Clicked on cart icon to navigate to cart page at (1252, 37) on #mantine-r2-target >> internal:role=img
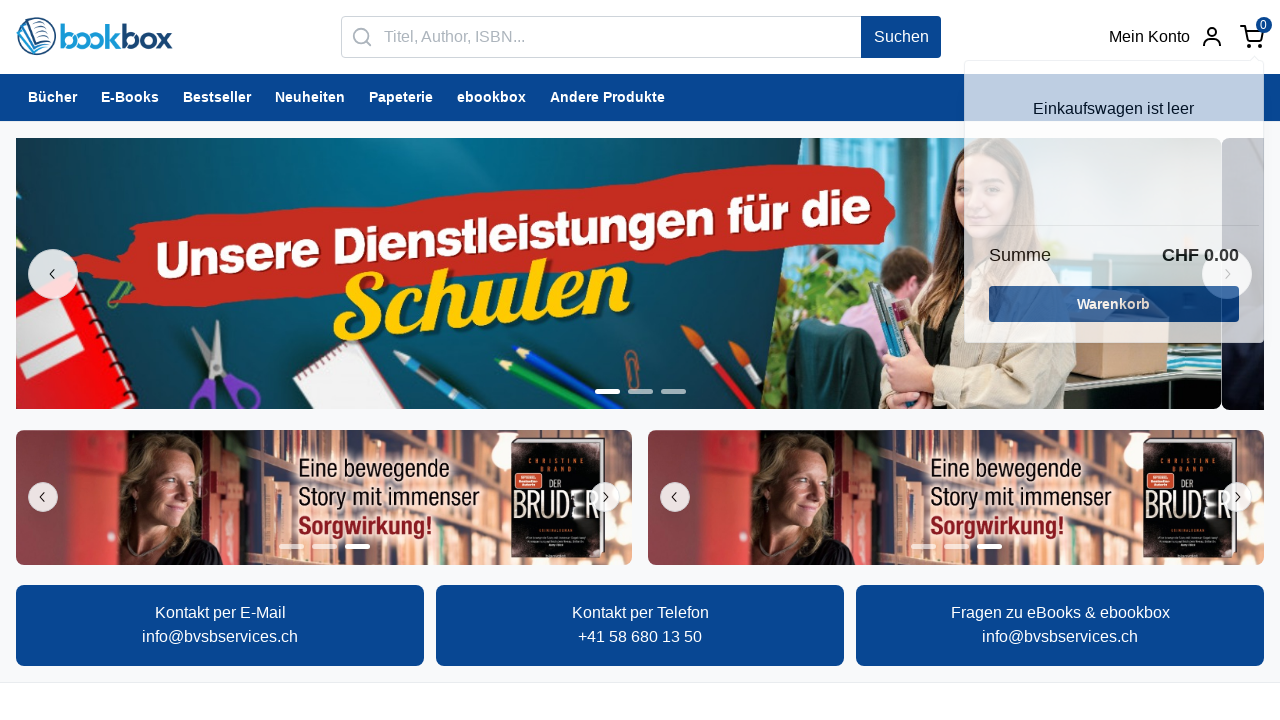

Waited 1000ms for cart page to load
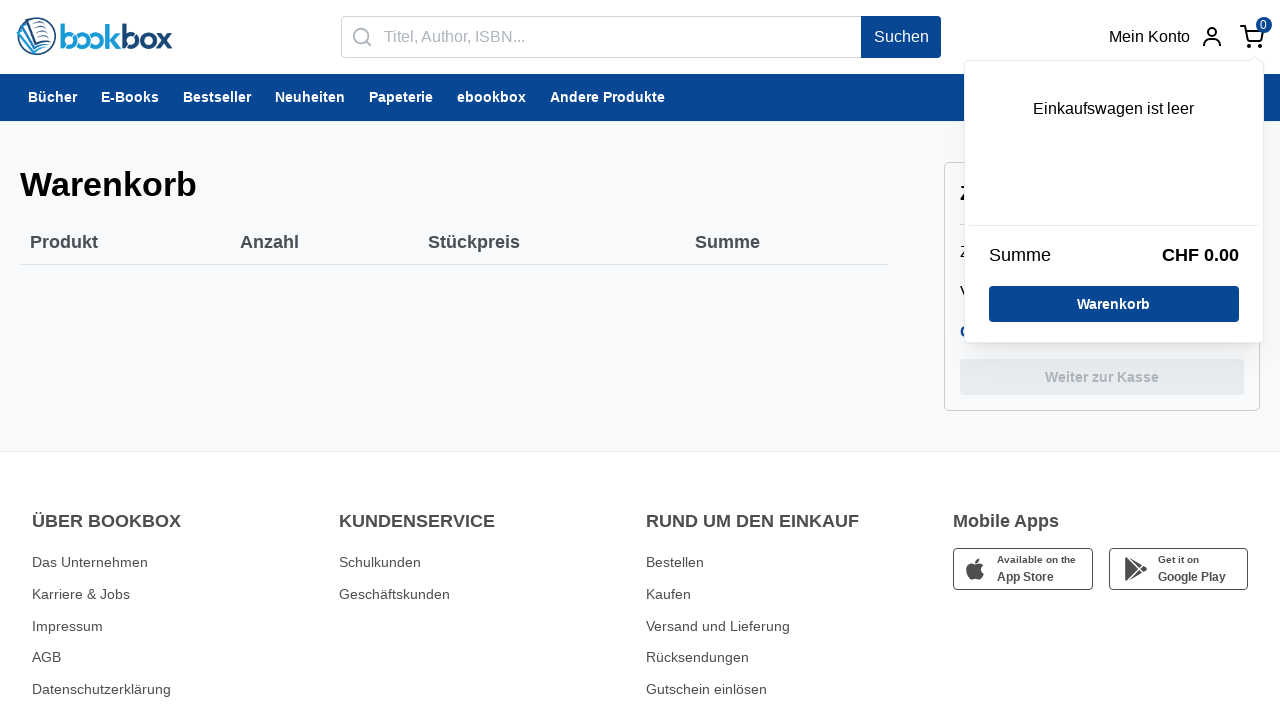

Successfully navigated to cart page at https://bookbox.ch/checkout/cart
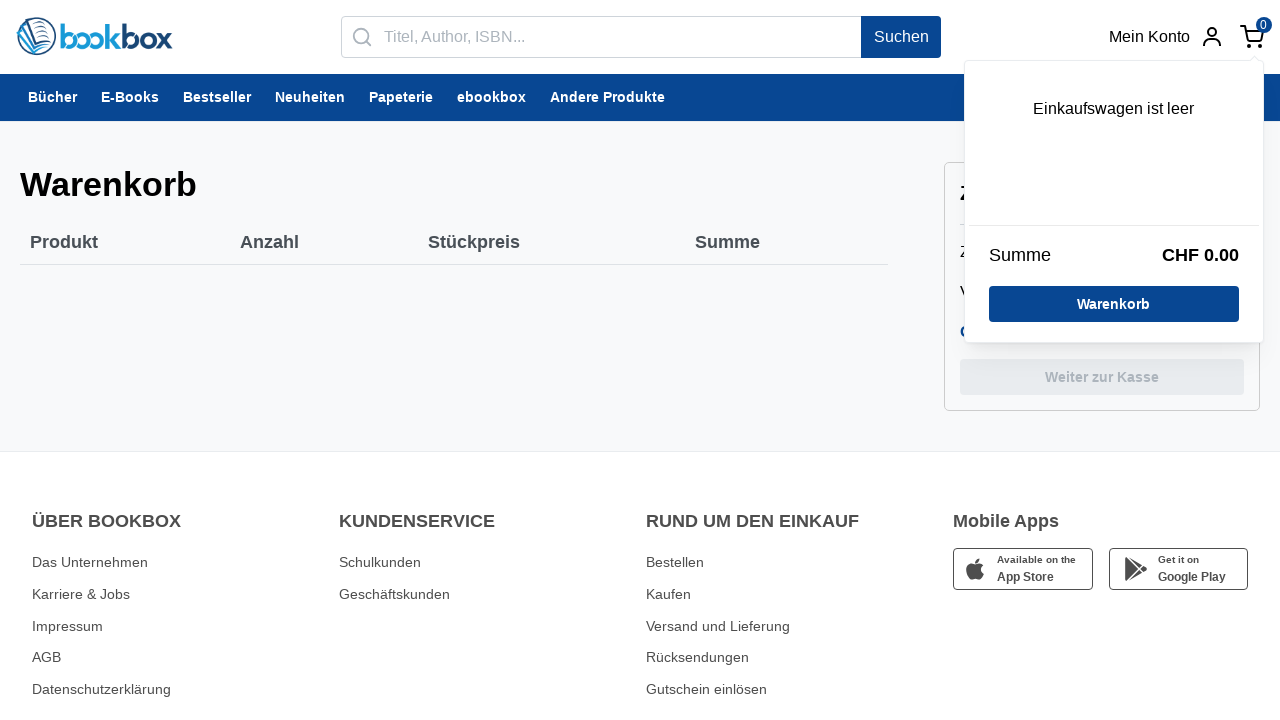

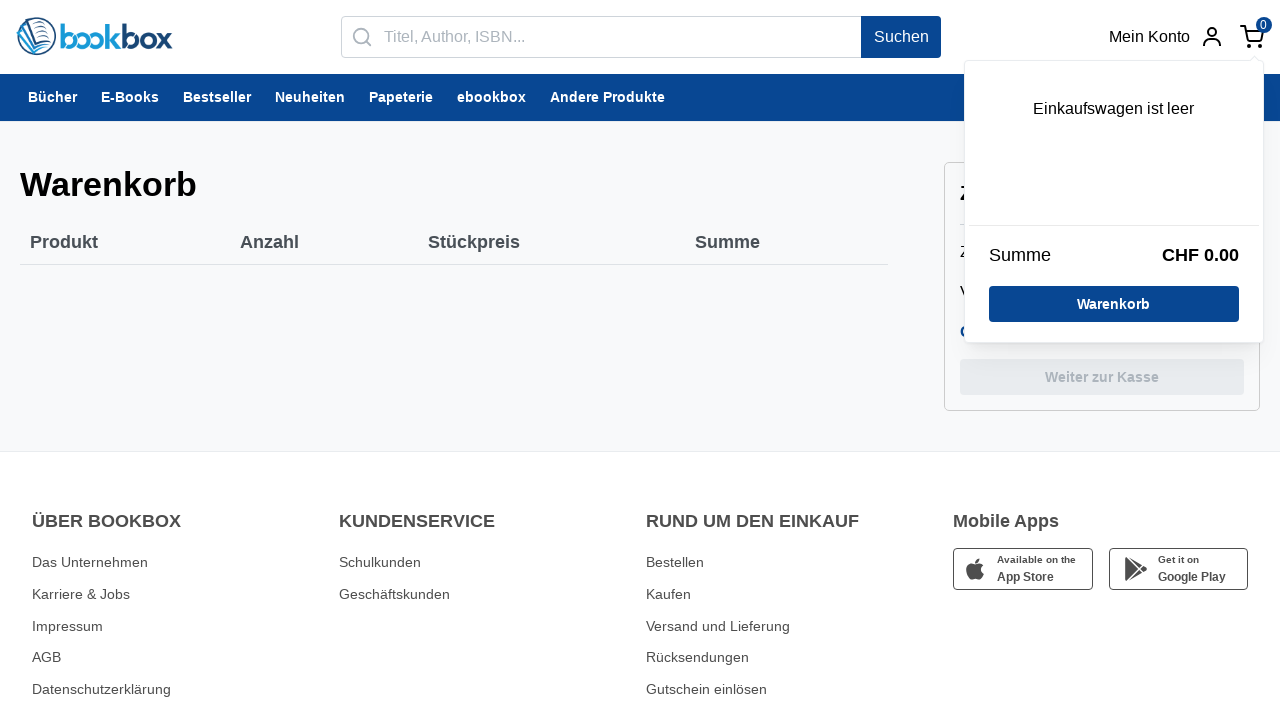